Tests opting out of A/B tests by first visiting the main site, adding an opt-out cookie, then navigating to the A/B test page to verify the test is disabled.

Starting URL: http://the-internet.herokuapp.com

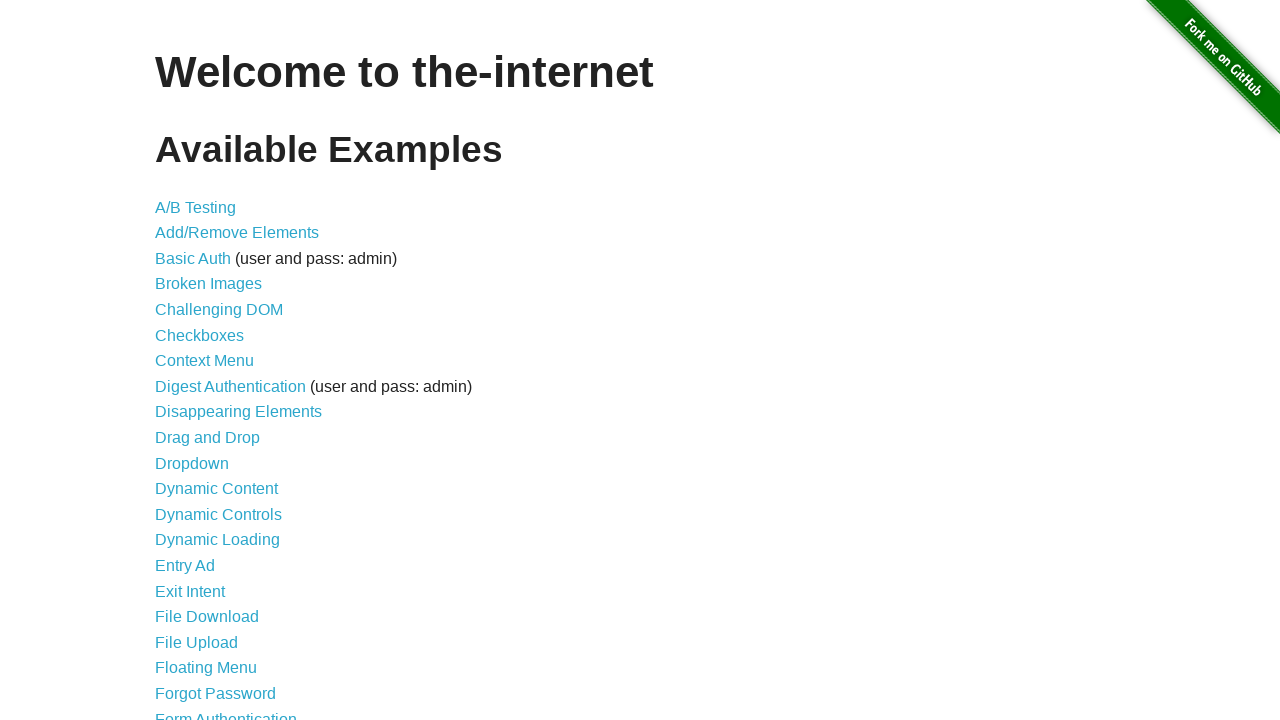

Added optimizelyOptOut cookie to opt out of A/B tests
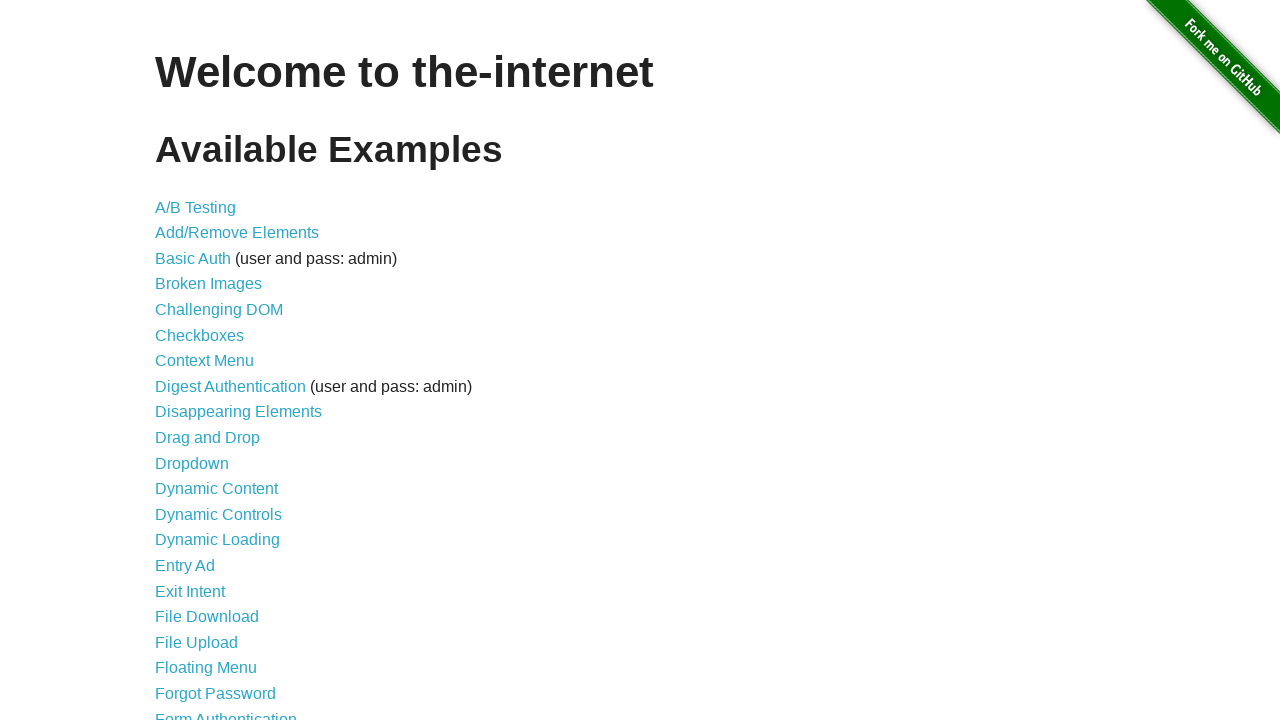

Navigated to A/B test page
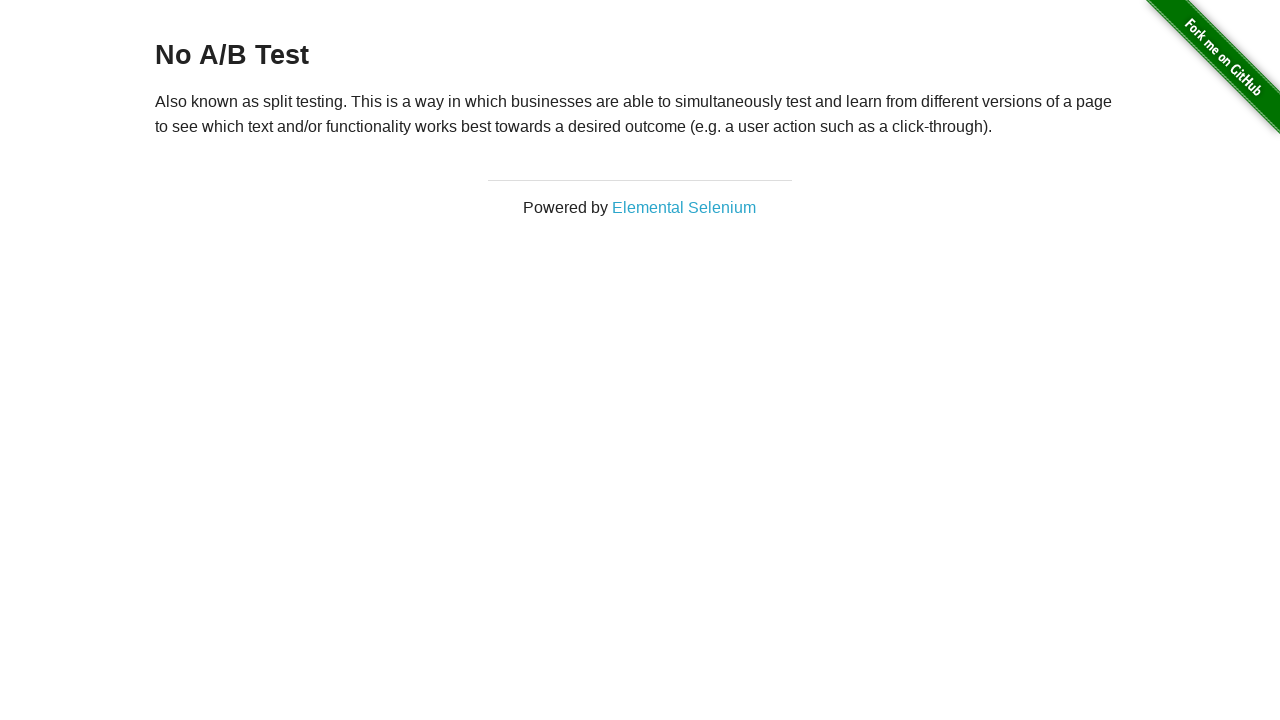

Retrieved heading text to verify opt-out status
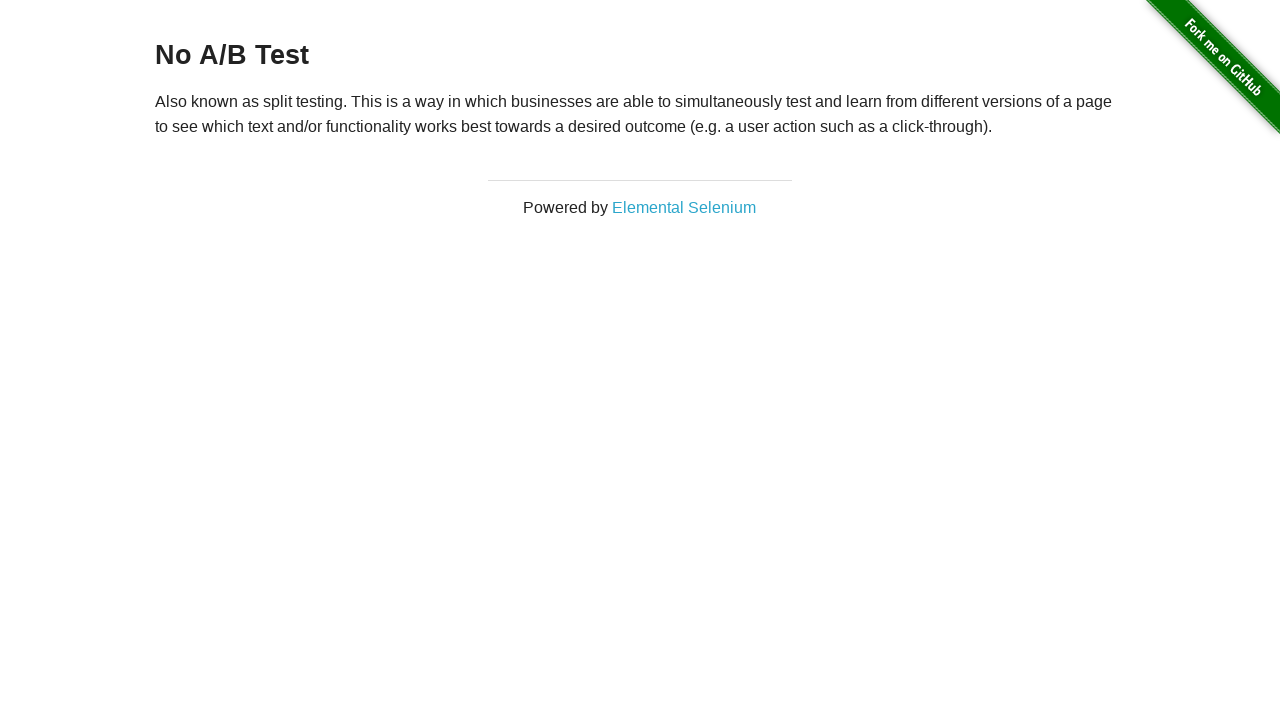

Asserted that A/B test is disabled with 'No A/B Test' heading
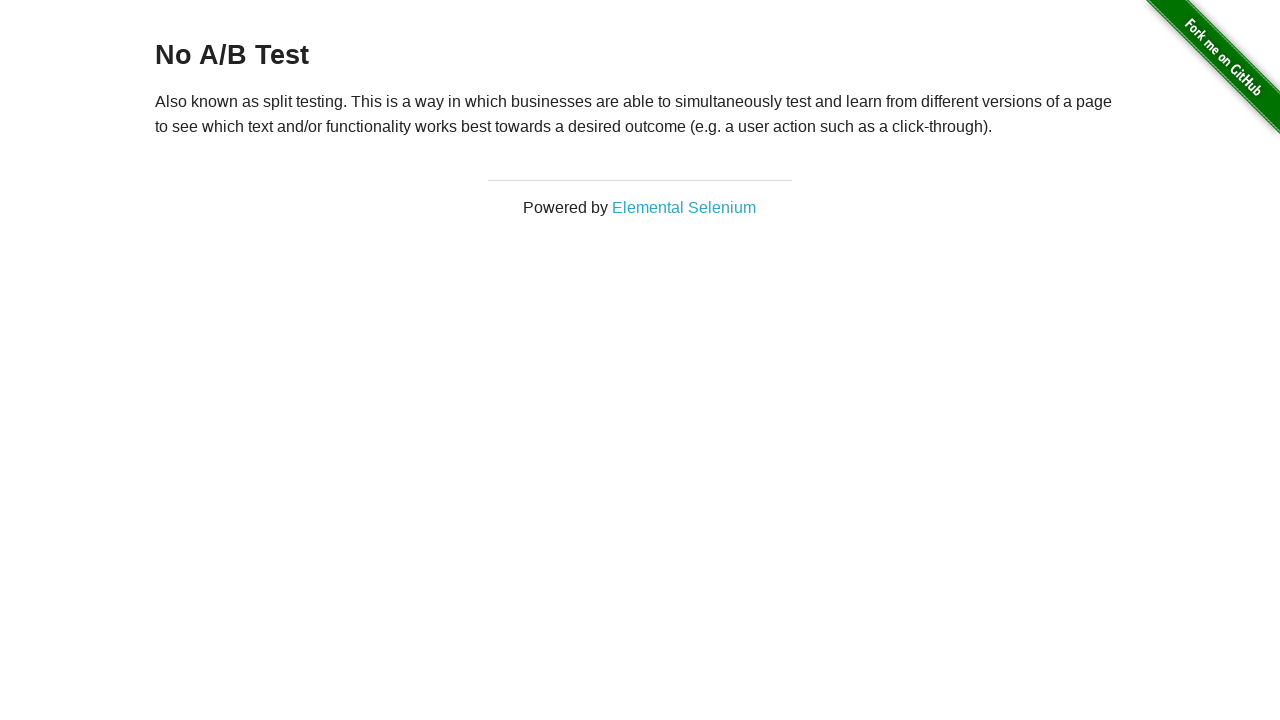

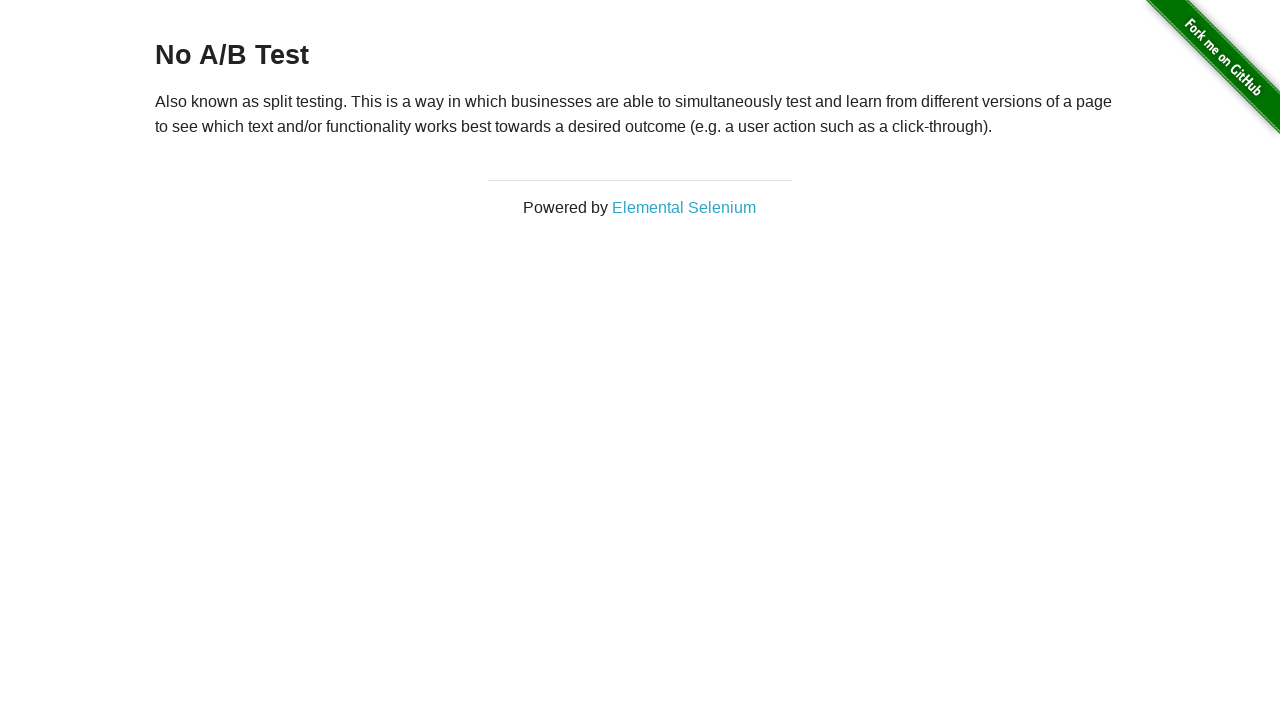